Automates filling and submitting a Google Form with various input types including text fields, radio buttons, checkboxes, dropdown, date picker, and time inputs

Starting URL: https://docs.google.com/forms/d/e/1FAIpQLSep9LTMntH5YqIXa5nkiPKSs283kdwitBBhXWyZdAS-e4CxBQ/viewform

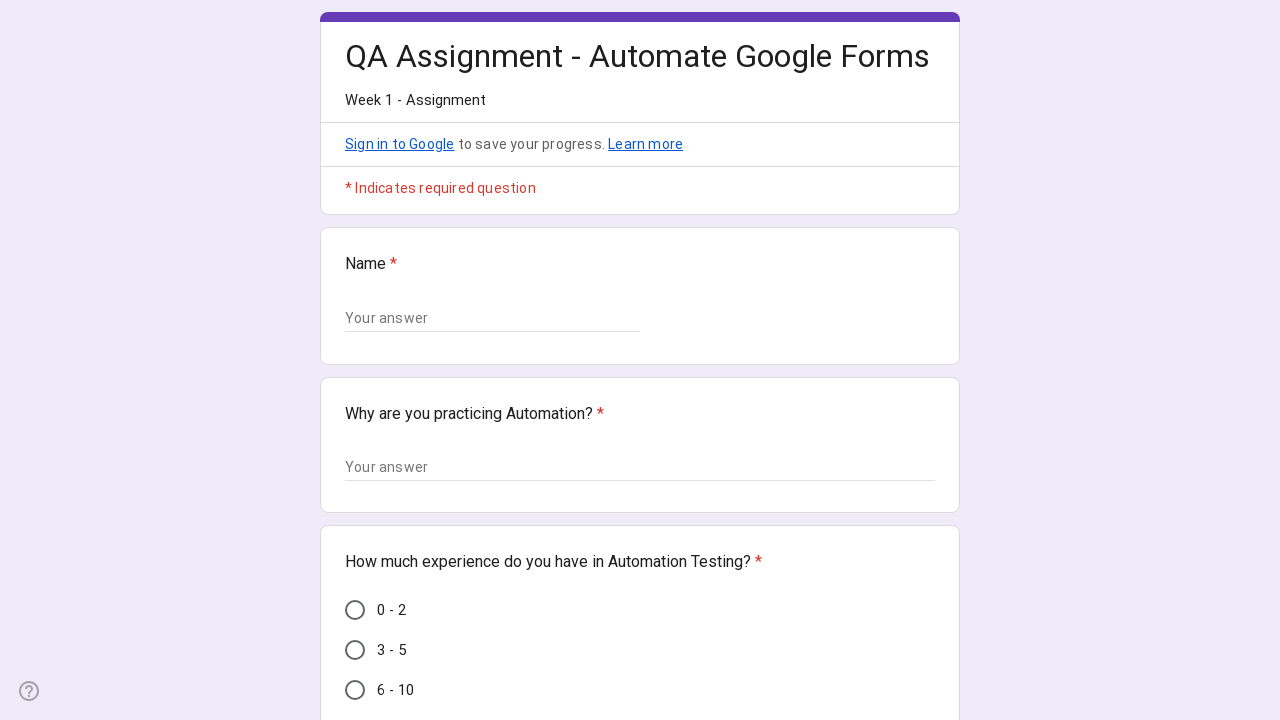

Filled name field with 'Manis' on (//input[@type='text'])[1]
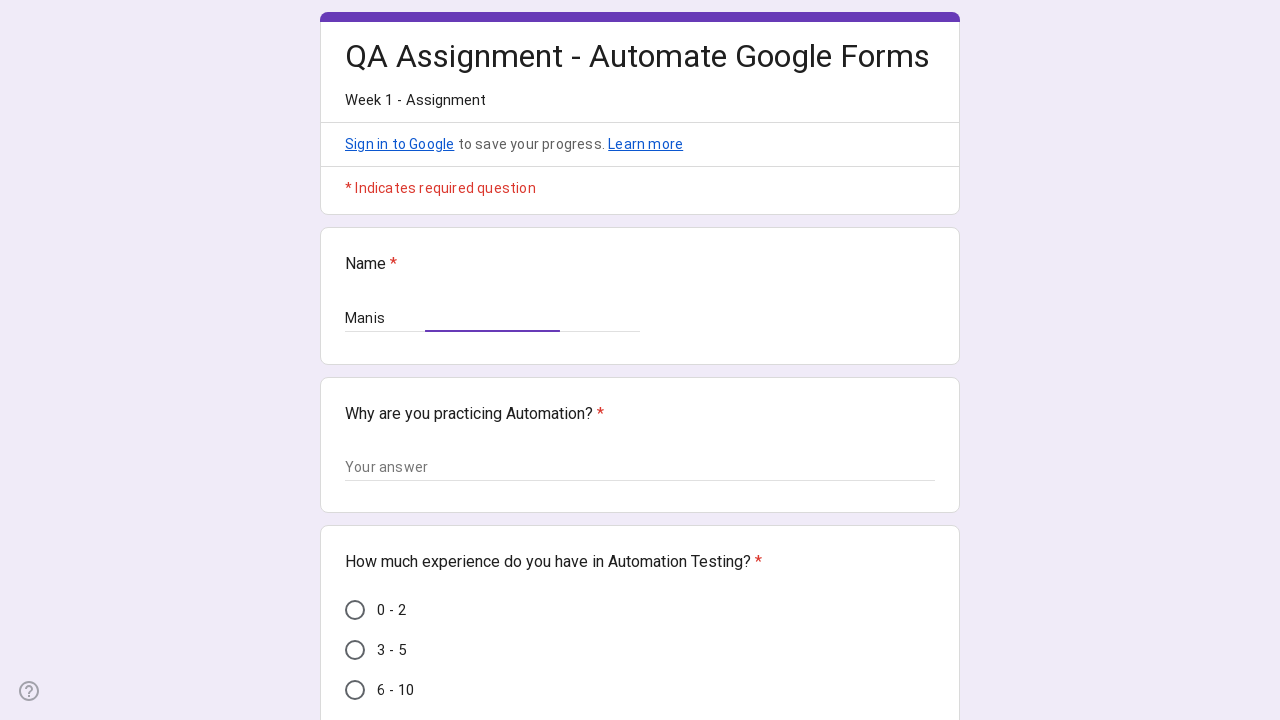

Filled automation practice reason text area with timestamp on (//textarea[@aria-label='Your answer'])[1]
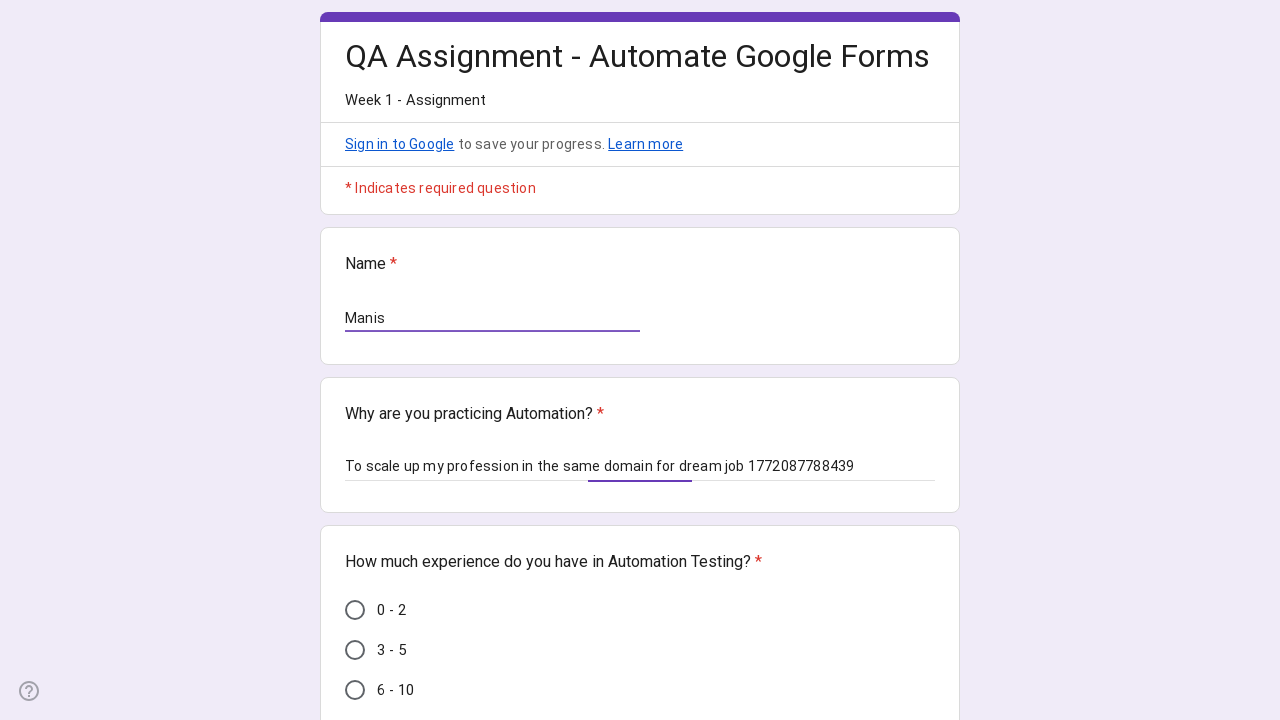

Selected experience radio button for 0-2 years at (355, 610) on (//div[@role='radio'])[1]
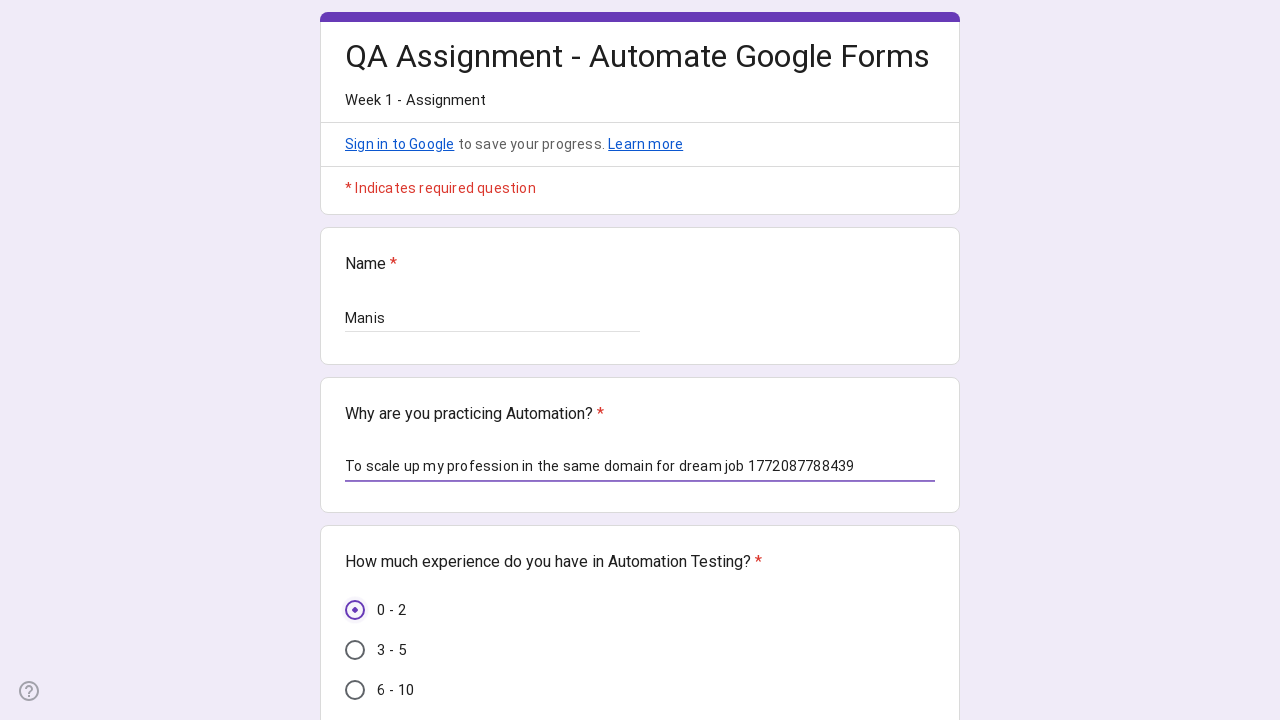

Checked Java checkbox at (355, 360) on xpath=//div[@data-answer-value='Java']
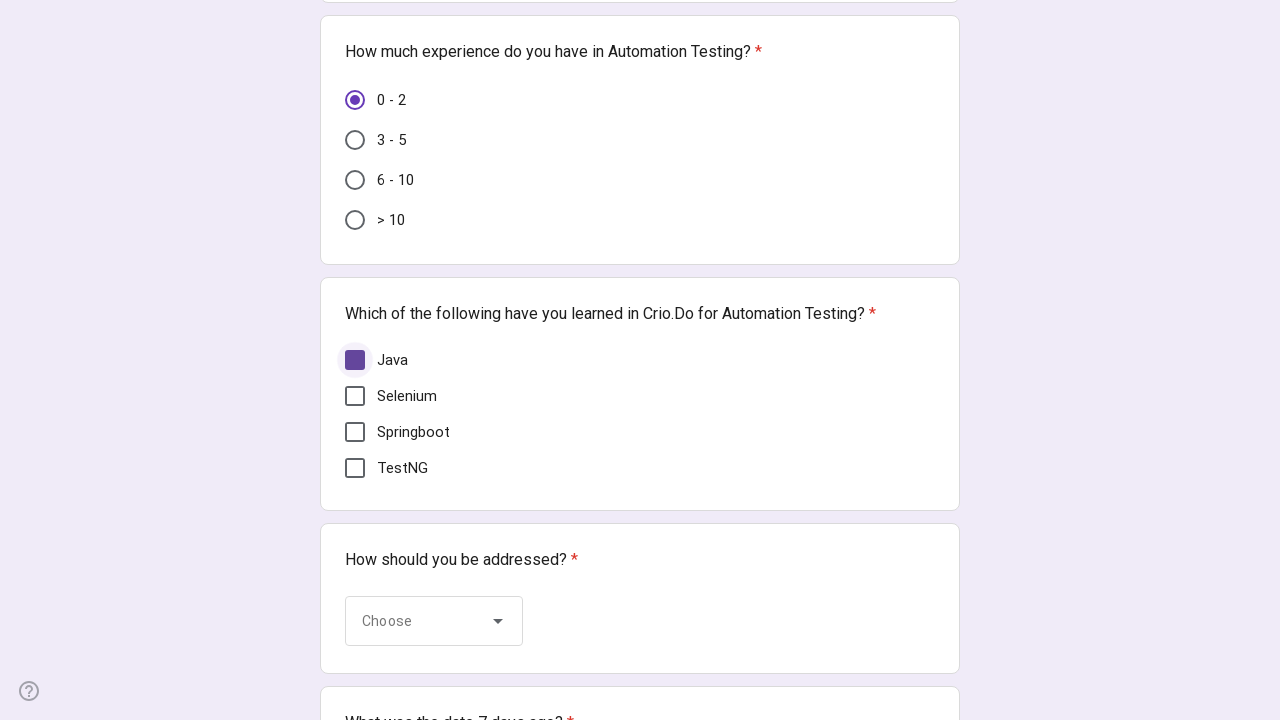

Checked Selenium checkbox at (355, 396) on xpath=//div[@data-answer-value='Selenium']
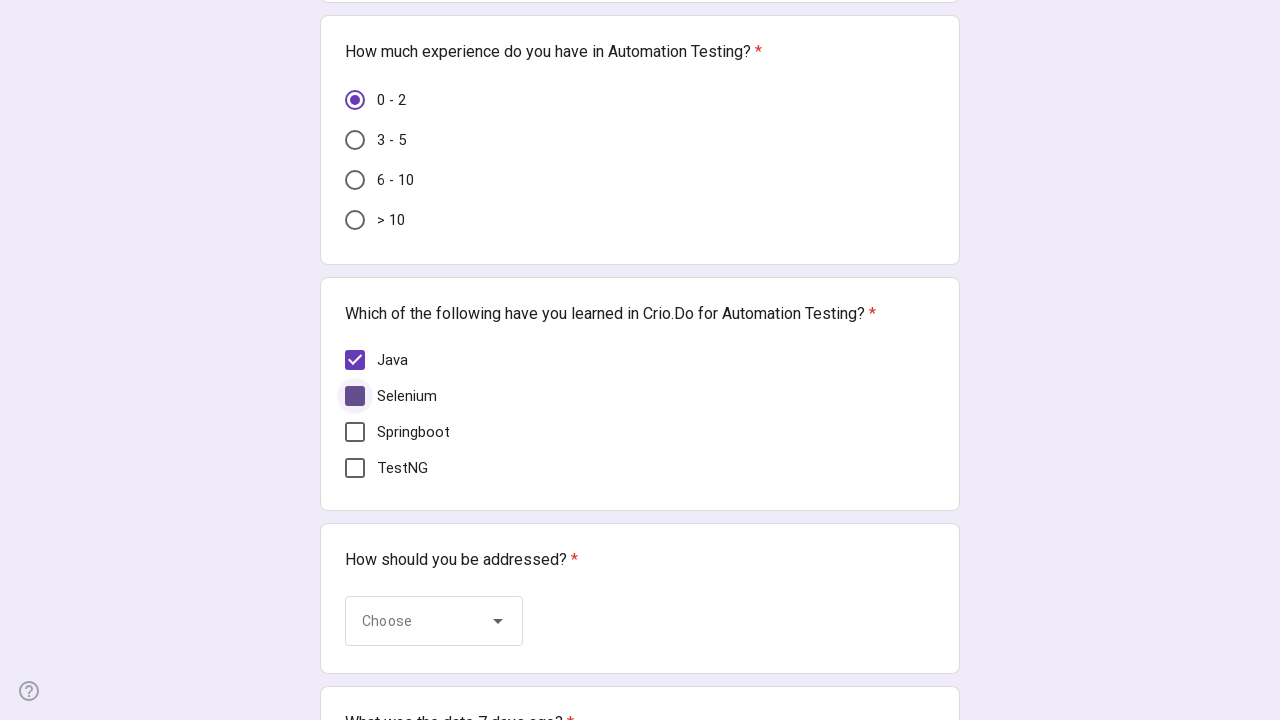

Checked TestNG checkbox at (355, 468) on xpath=//div[@data-answer-value='TestNG']
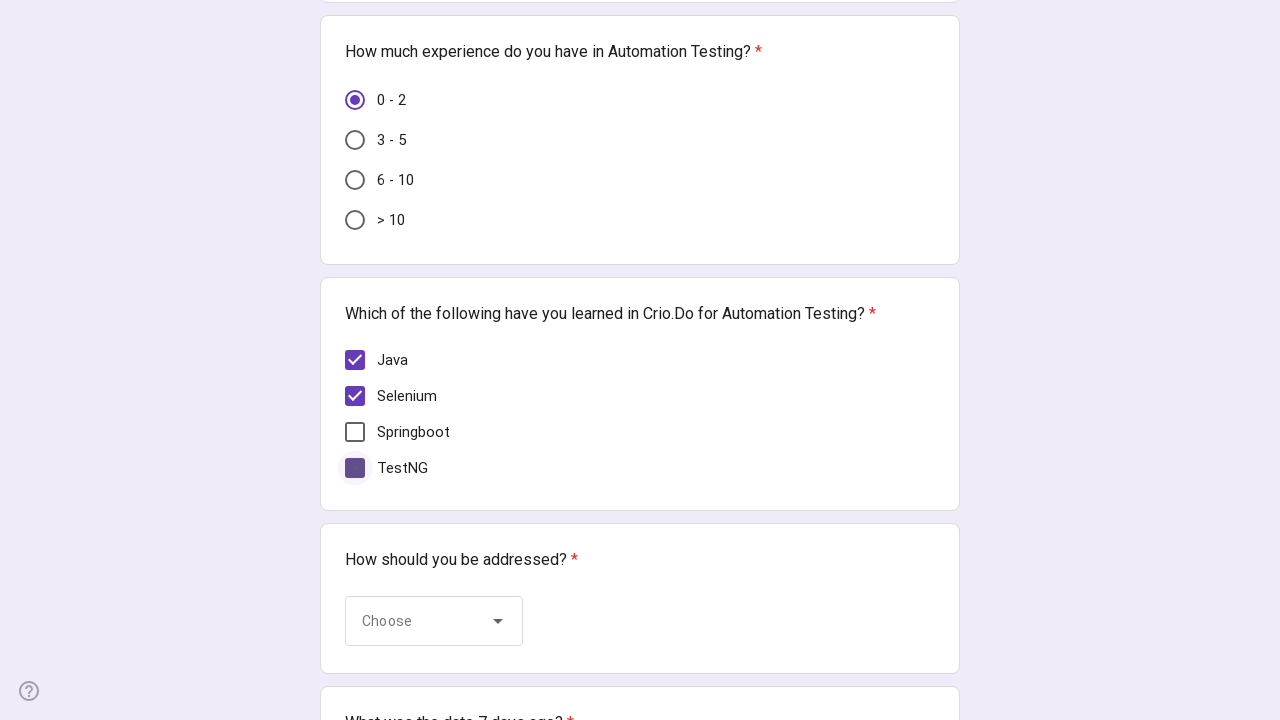

Clicked dropdown to select salutation at (418, 621) on xpath=//span[text()='Choose']
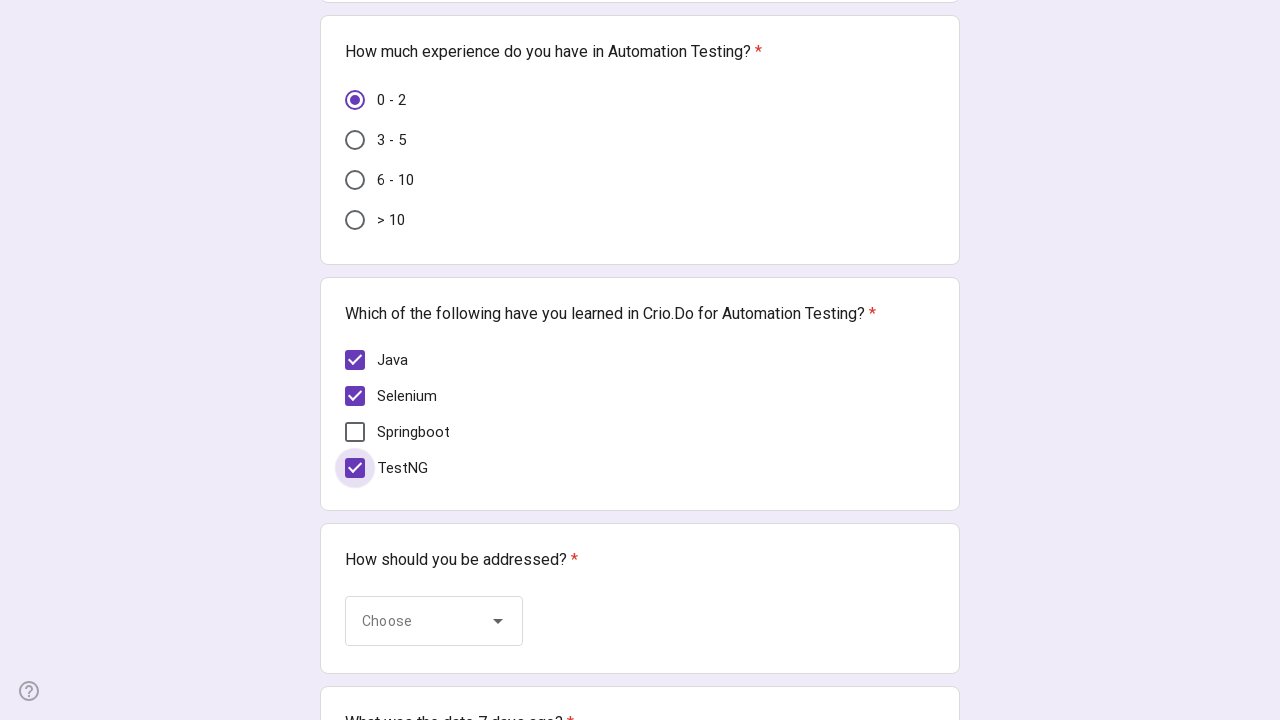

Selected 'Mr' from salutation dropdown at (435, 472) on (//div[@data-value='Mr'])[2]
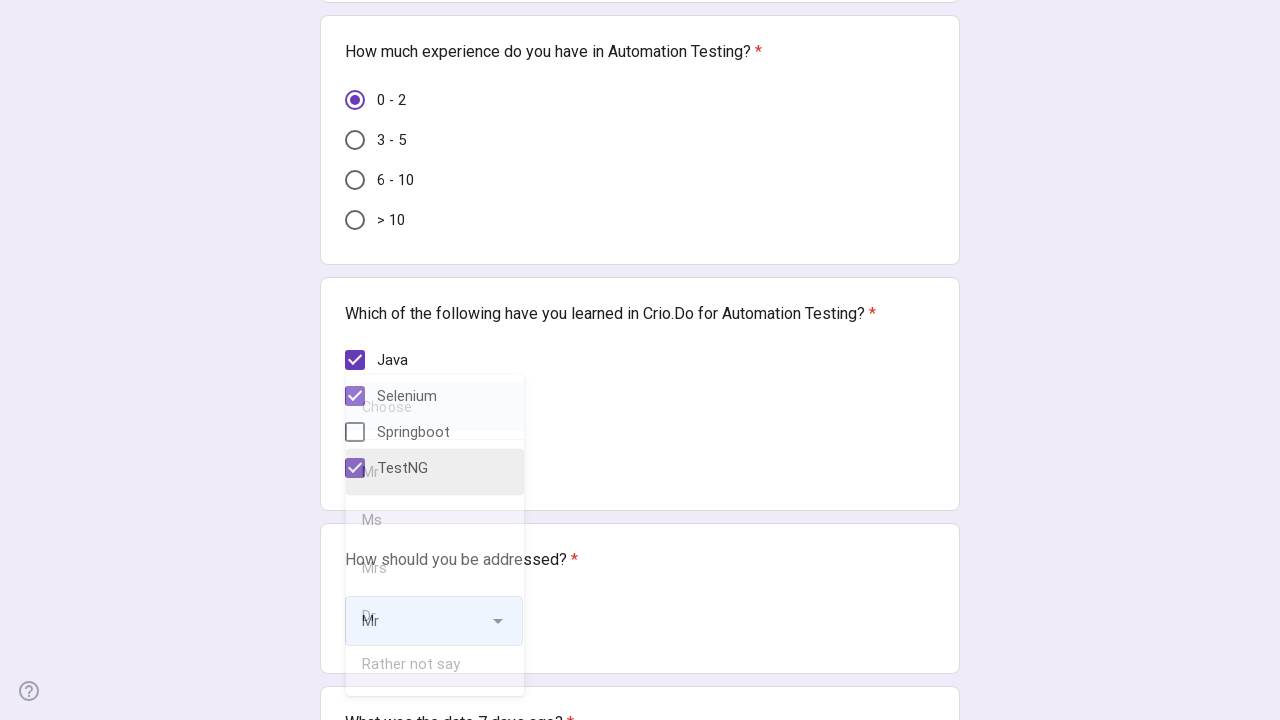

Filled date field with date from 7 days ago: 19/02/2026 on xpath=//input[@type='date']
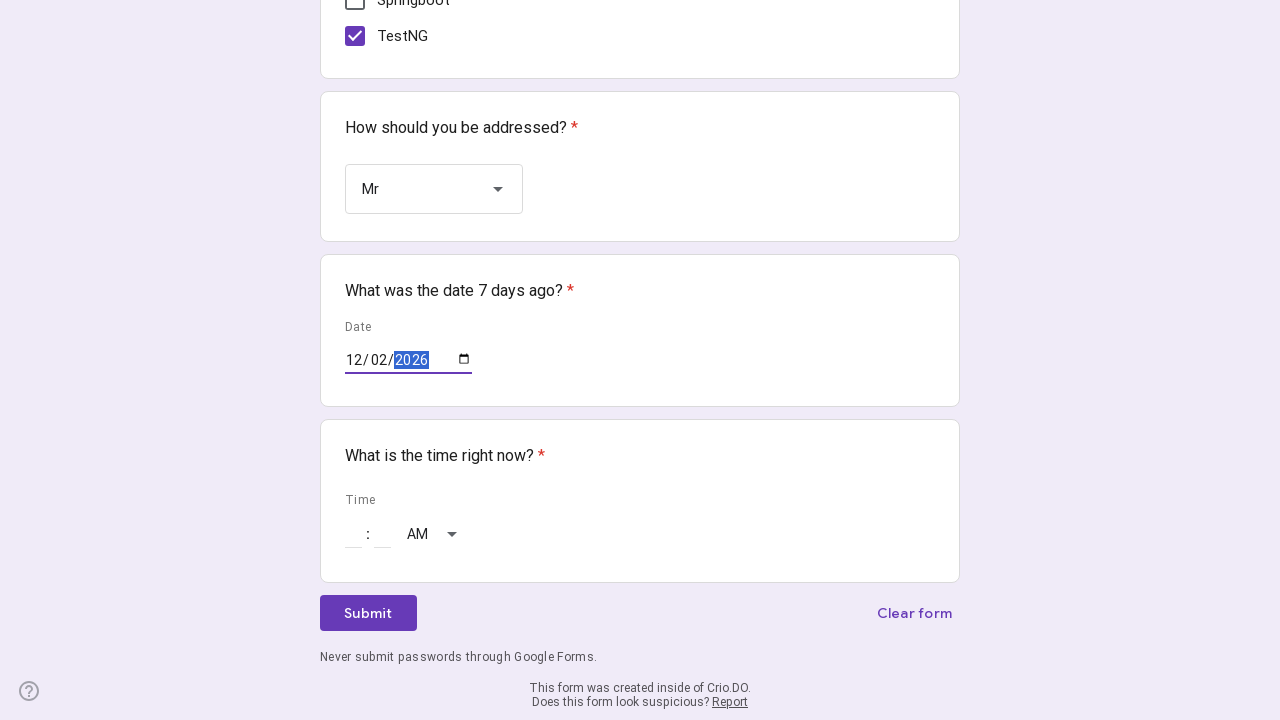

Filled hour field with current hour: 06 on //input[@aria-label='Hour']
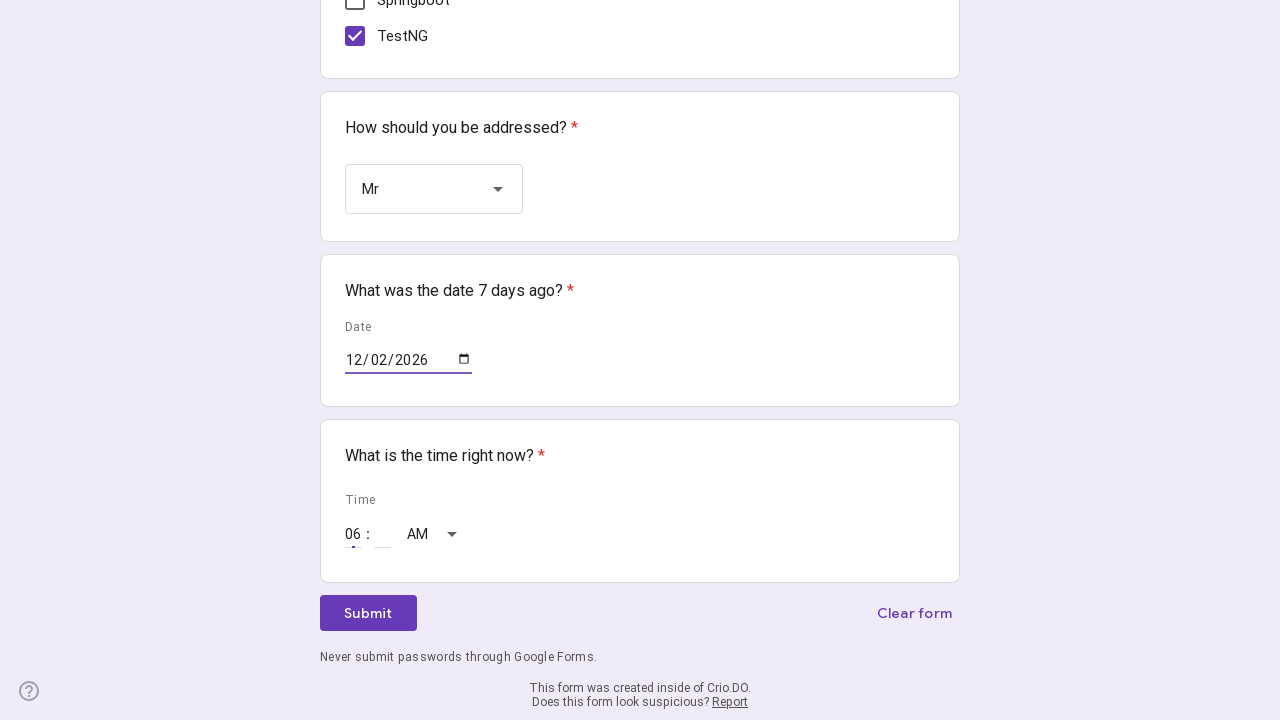

Filled minute field with current minute: 36 on //input[@aria-label='Minute']
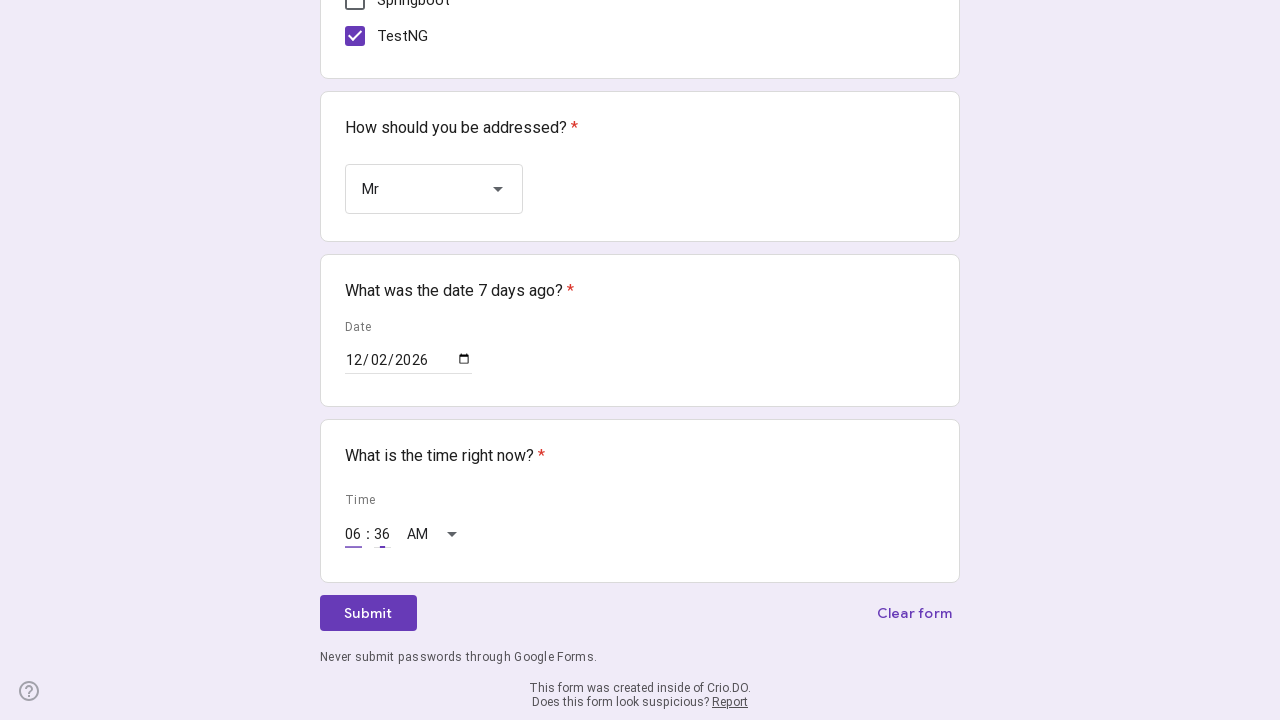

Clicked Submit button to submit the form at (368, 613) on xpath=//span[text()='Submit']
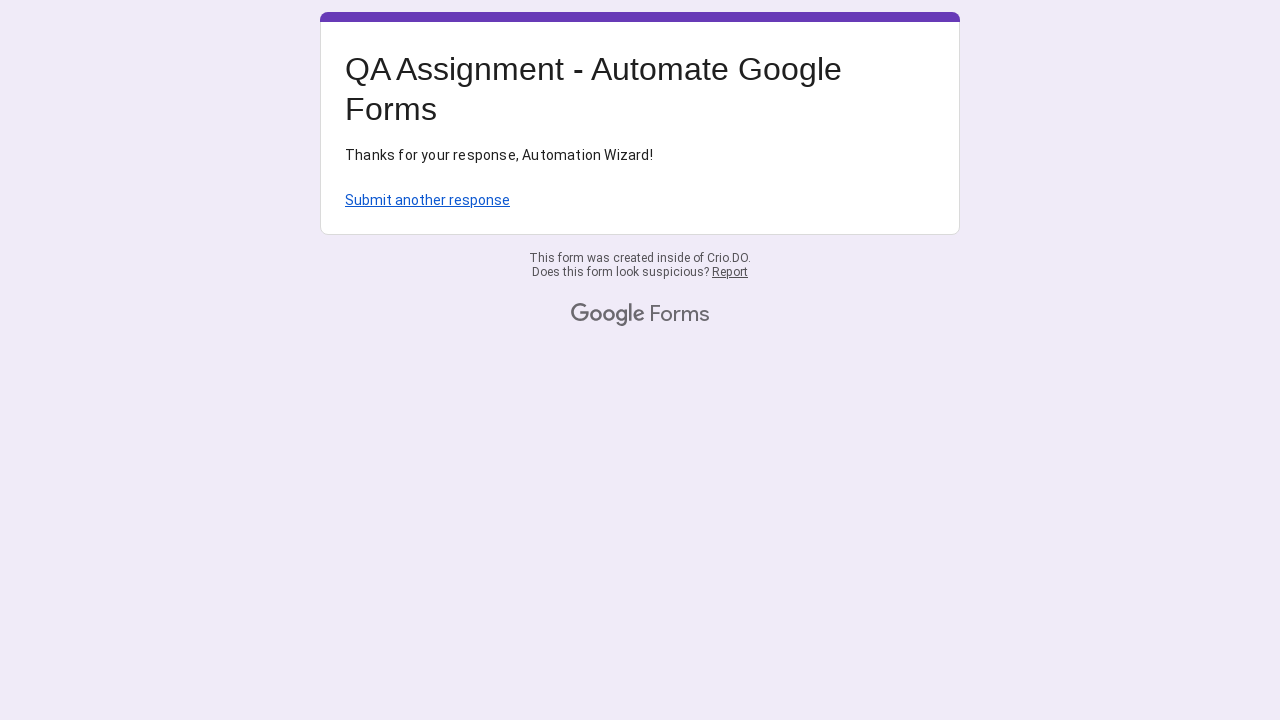

Form submission confirmation message appeared
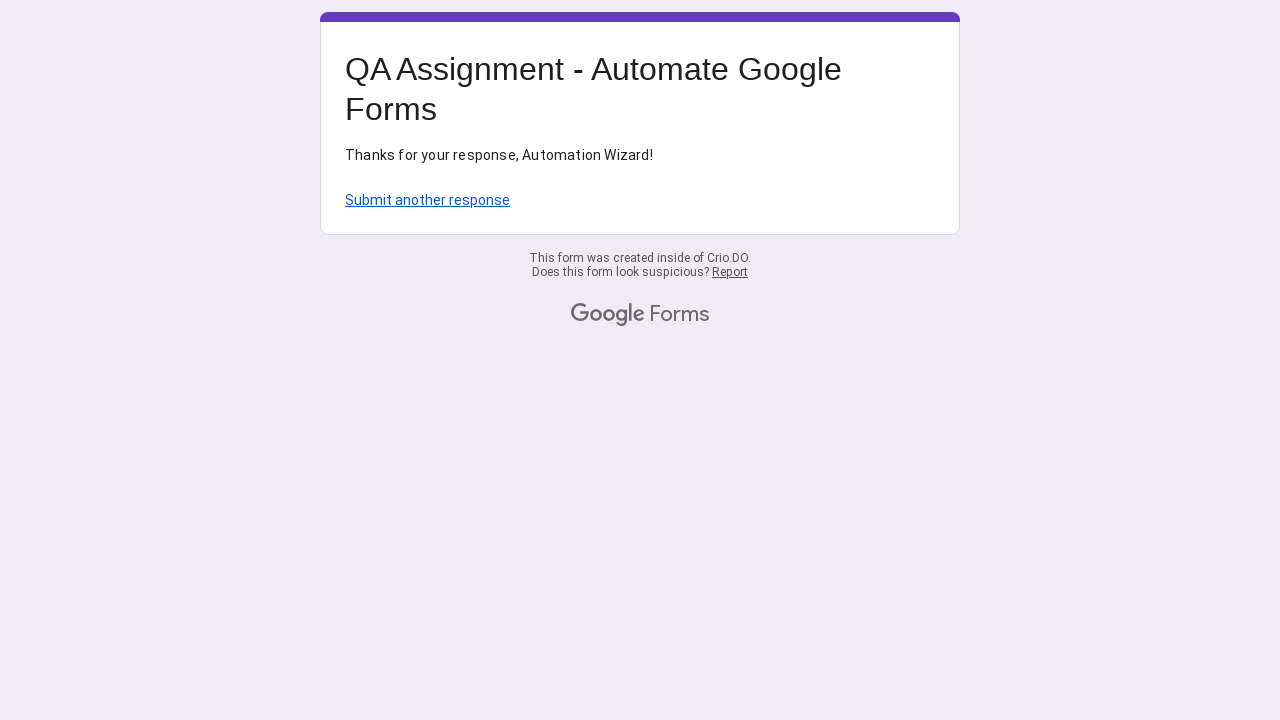

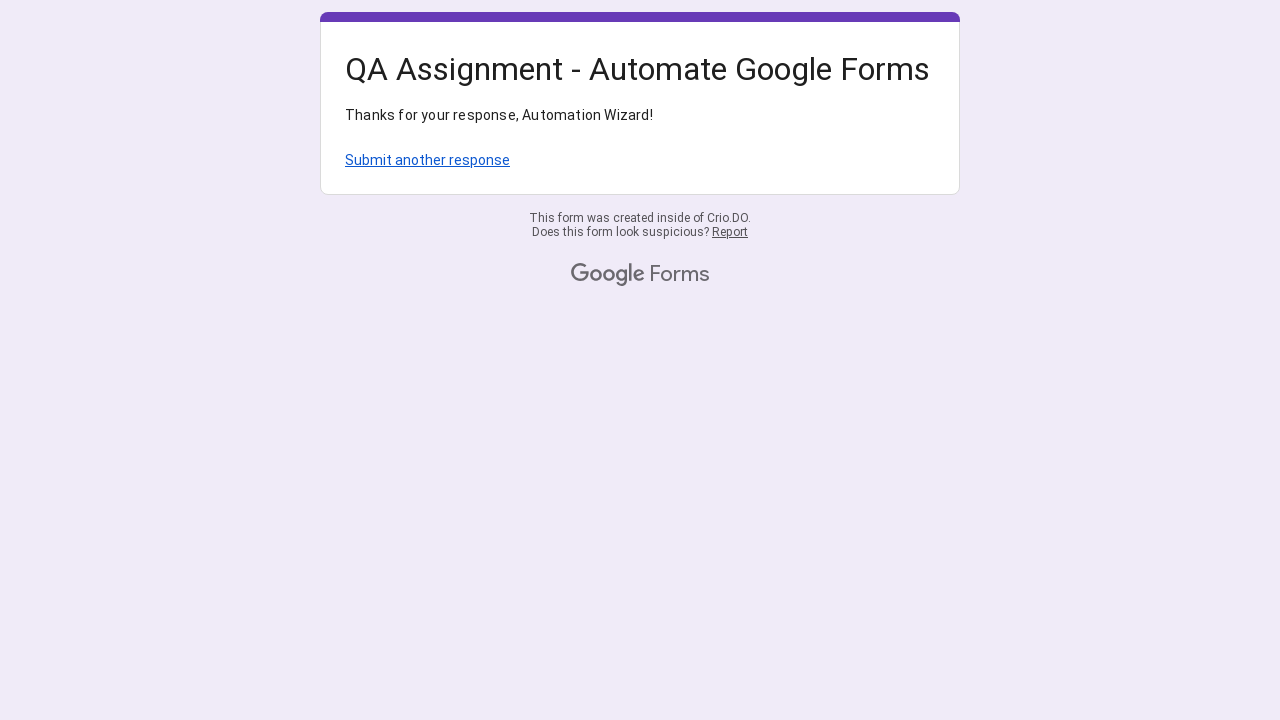